Tests download functionality by clicking on download links for a PNG image and a PDF document on a demo download page.

Starting URL: https://bonigarcia.dev/selenium-webdriver-java/download.html

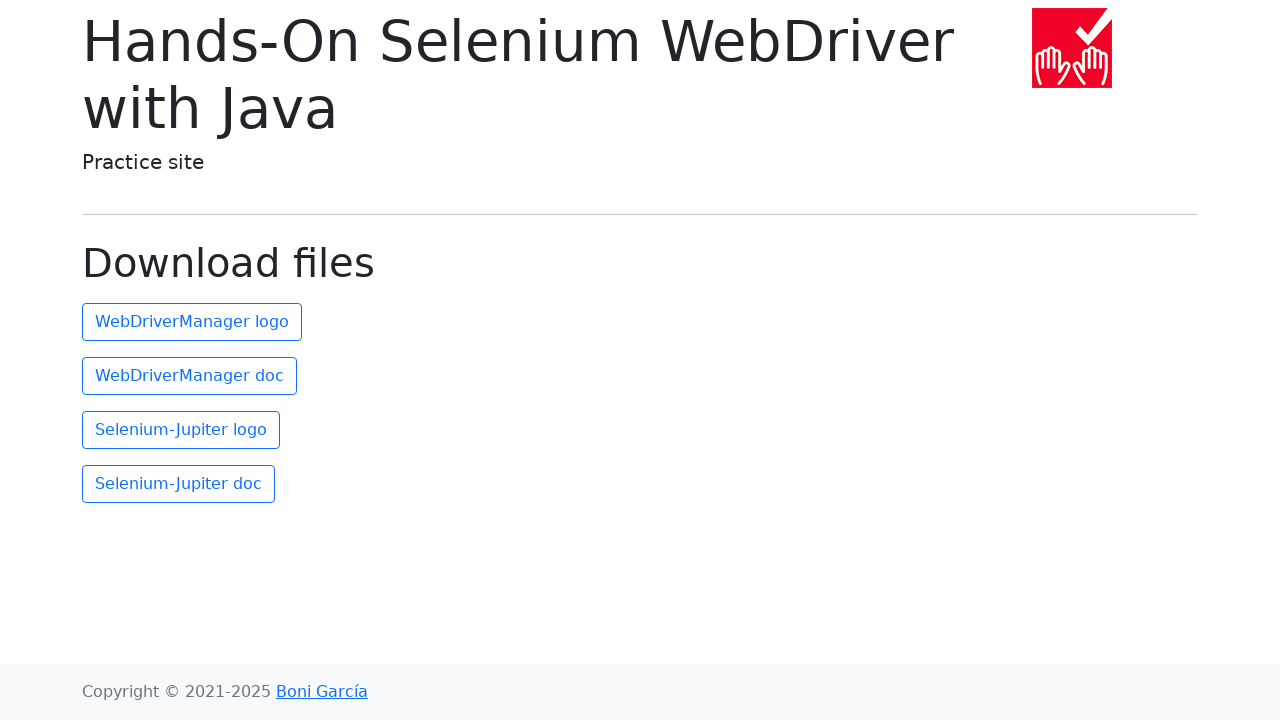

Clicked first download link for PNG image at (192, 322) on (//a)[2]
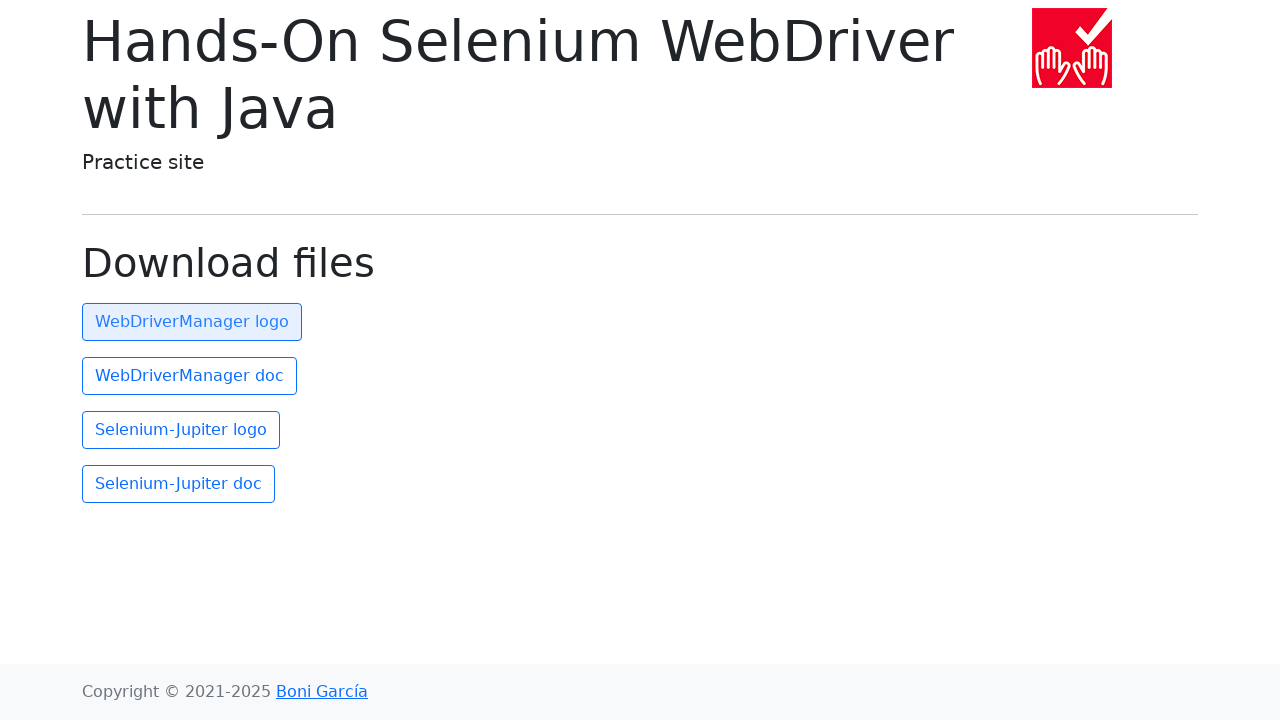

Clicked second download link for PDF document at (190, 376) on (//a)[3]
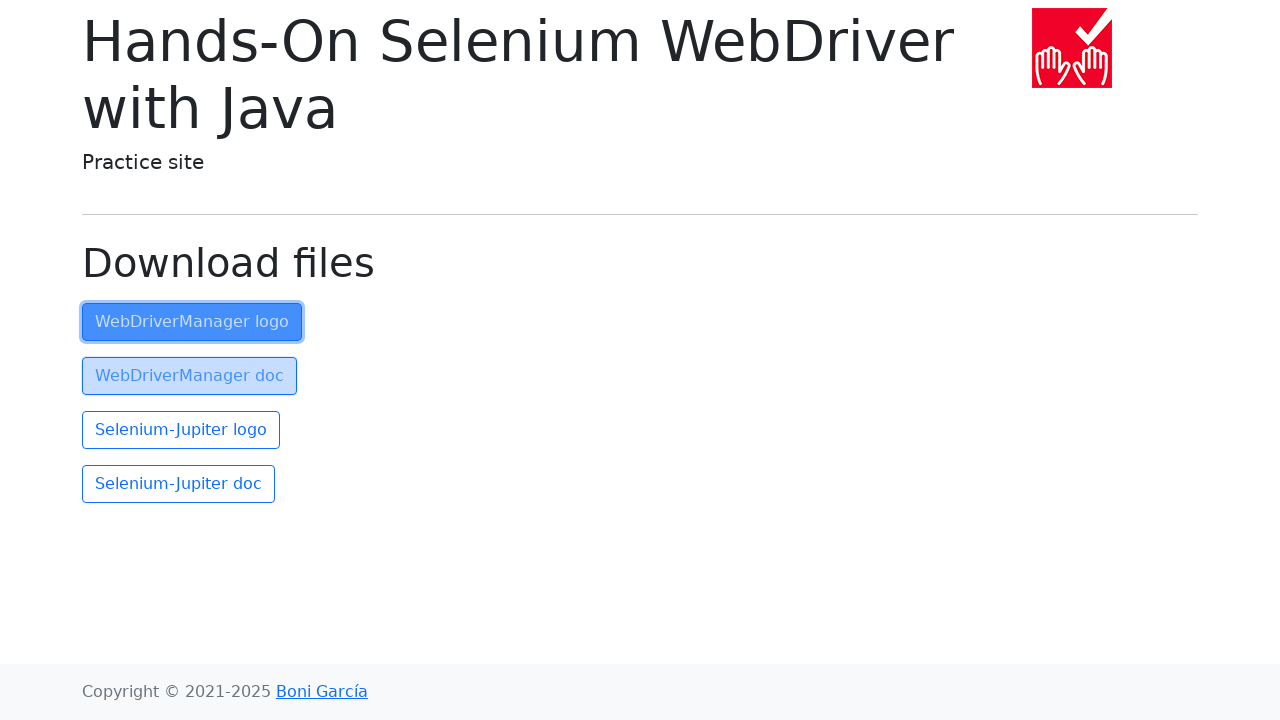

Waited 1 second for download triggers to initiate
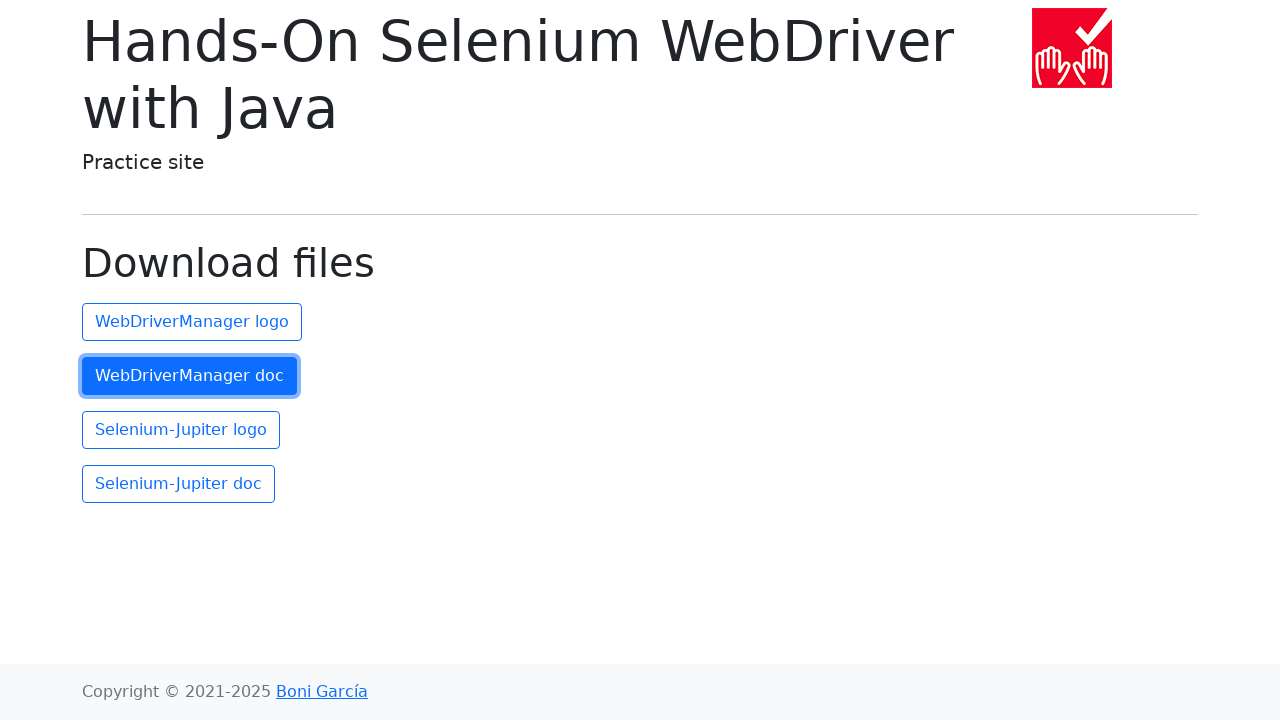

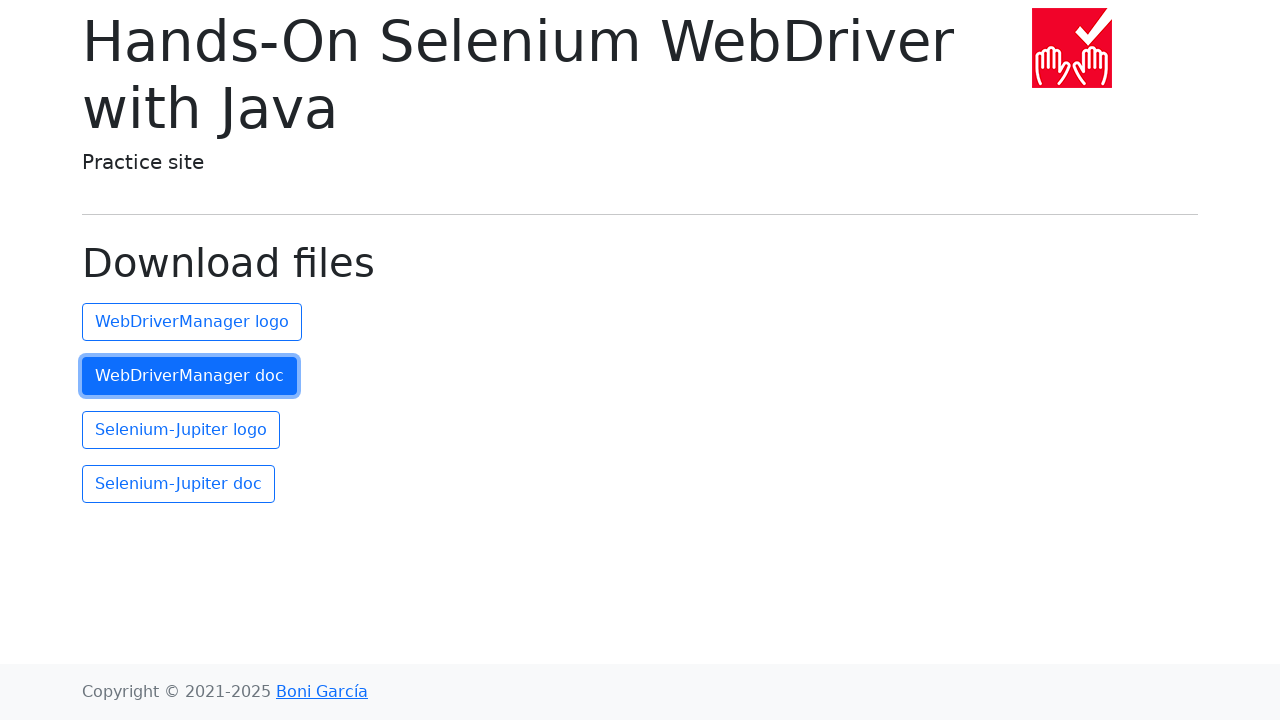